Tests drag and drop functionality on jQuery UI demo page by dragging an element and dropping it onto a target area

Starting URL: https://jqueryui.com/droppable/

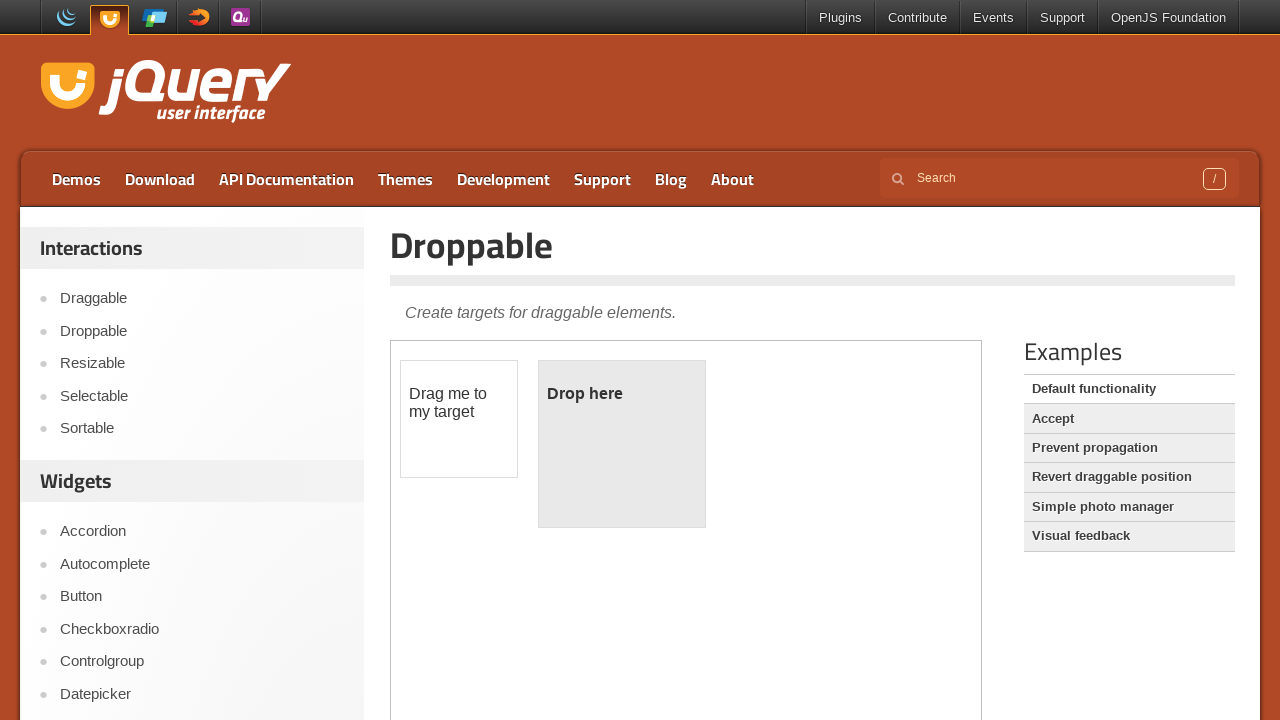

Located the first iframe containing the drag-drop demo
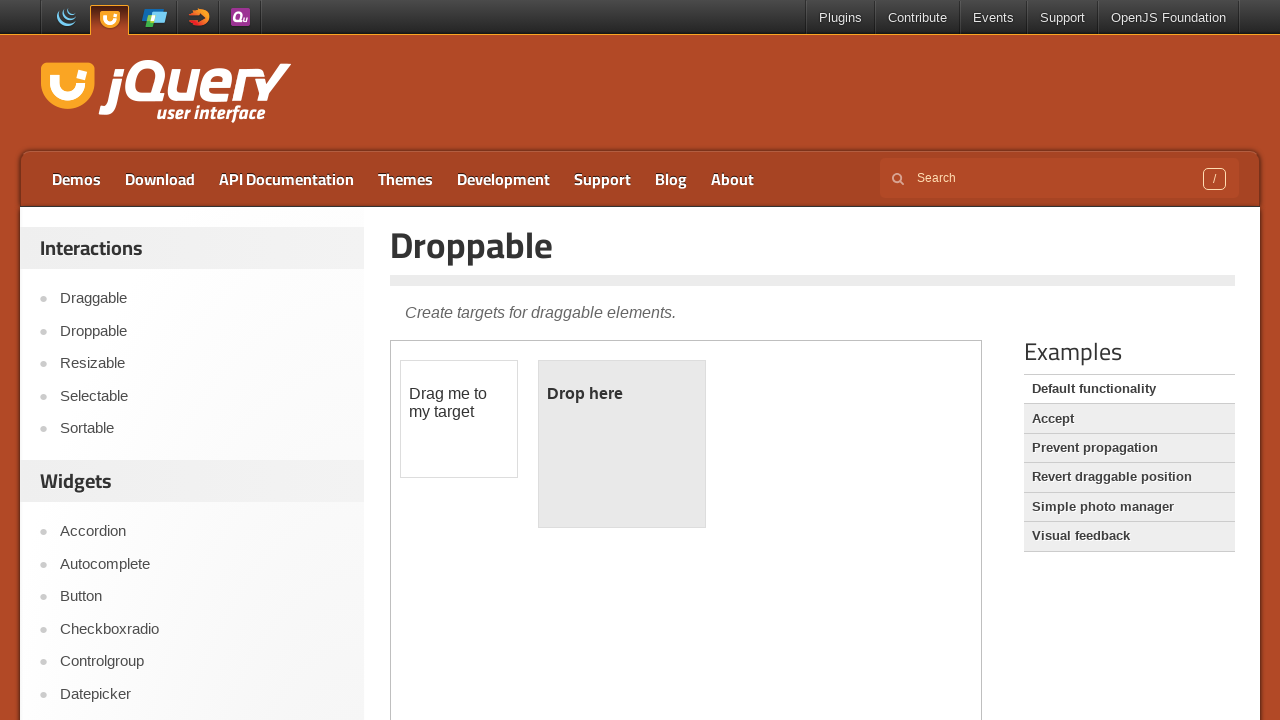

Located the draggable element with id 'draggable'
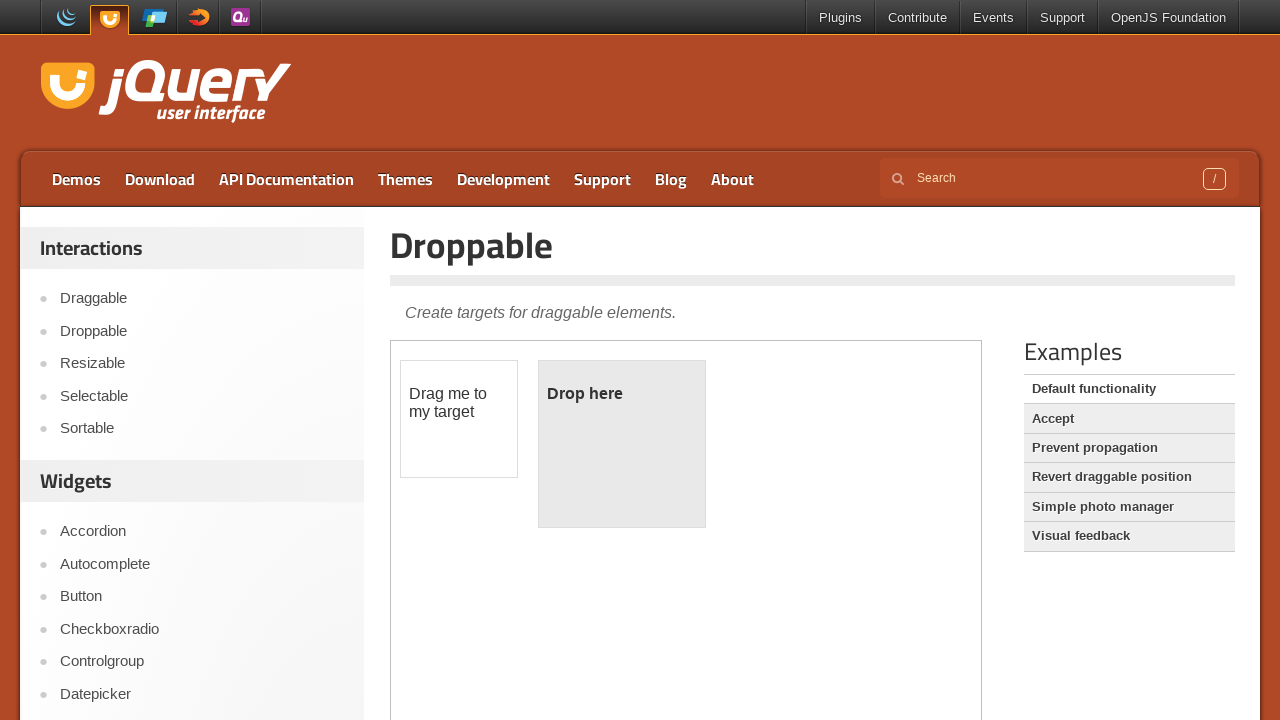

Located the droppable target element with id 'droppable'
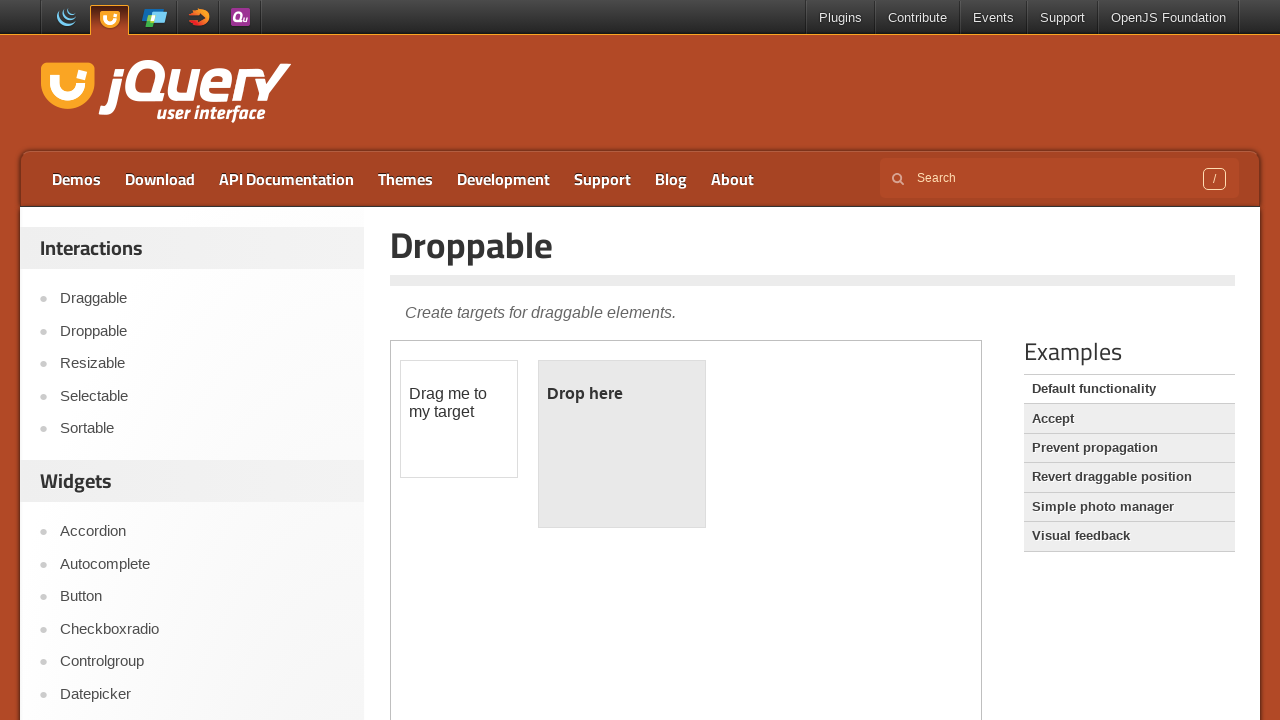

Dragged the draggable element and dropped it onto the droppable target area at (622, 444)
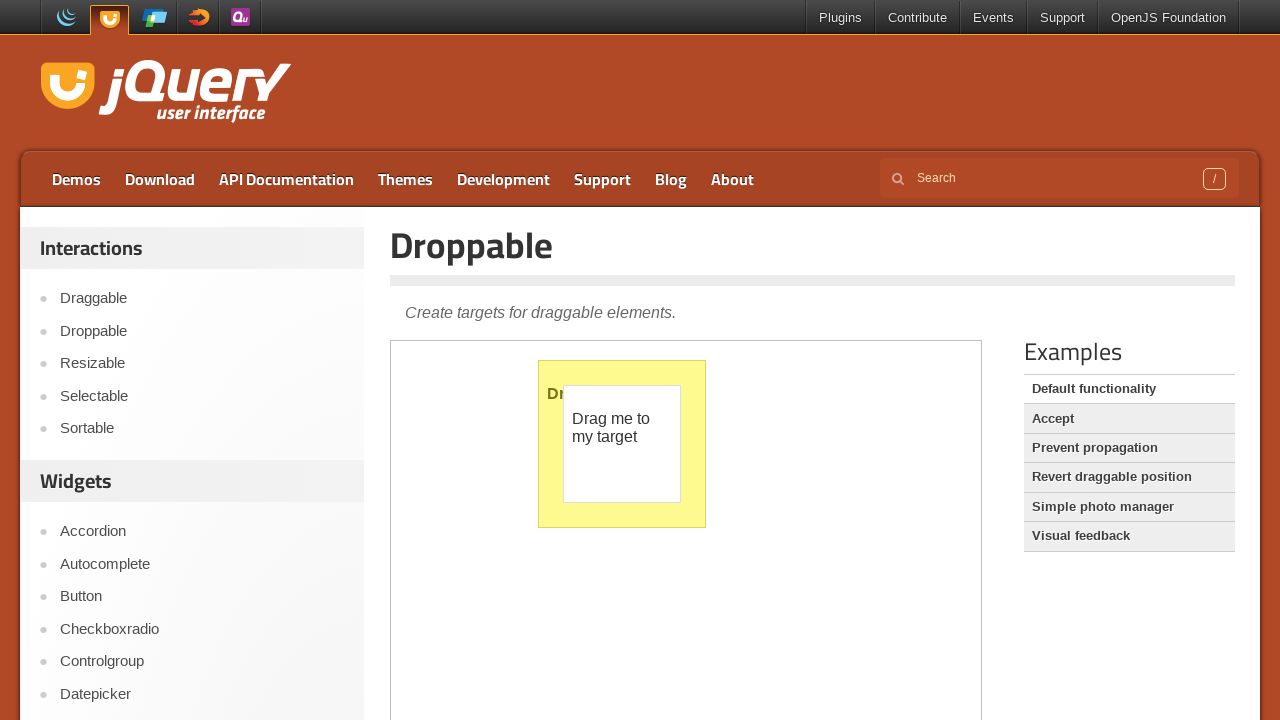

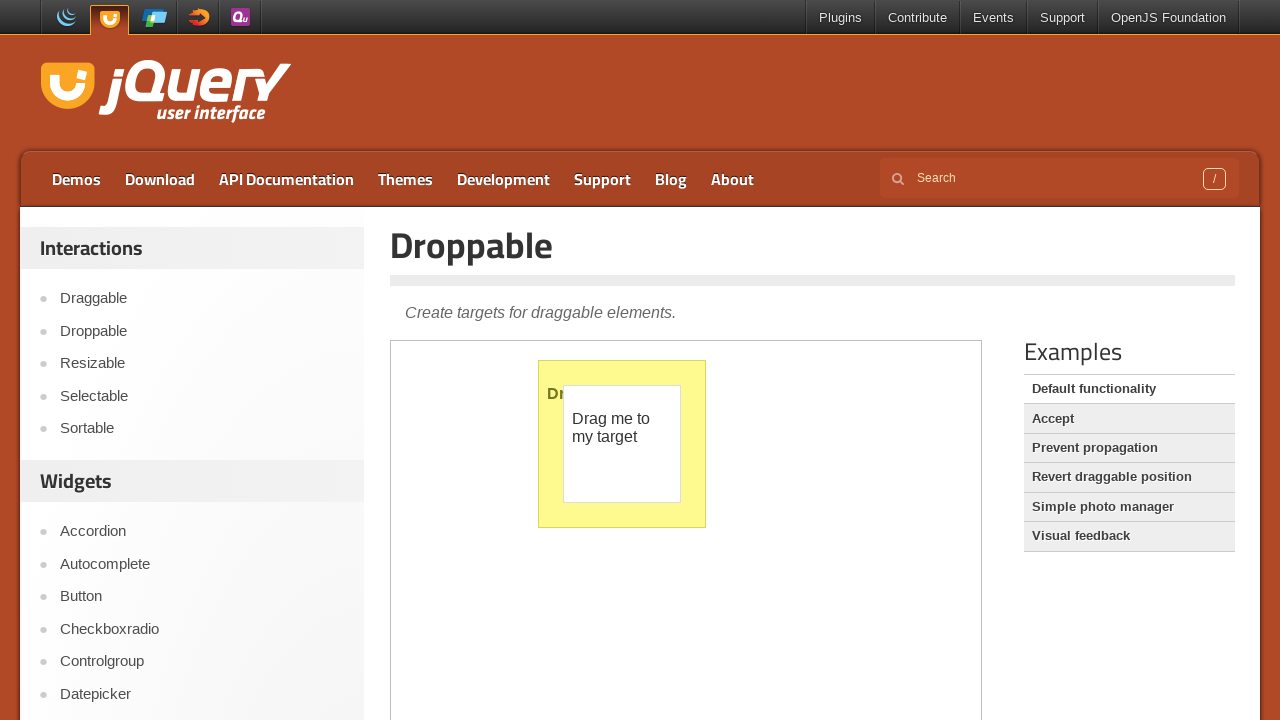